Tests the Google Space Chrome experiment by performing multiple drag-and-drop interactions on the logo element, moving it in various directions to interact with the physics-based space simulation.

Starting URL: https://mrdoob.com/projects/chromeexperiments/google-space/

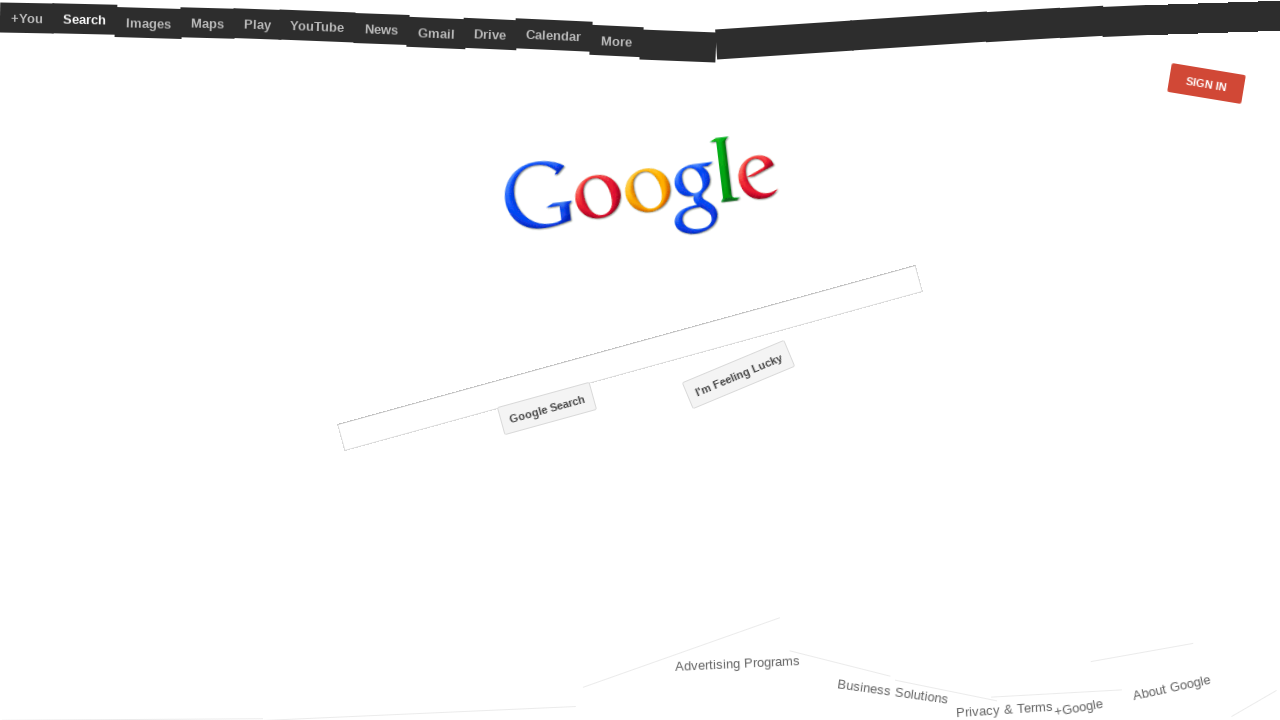

Waited 3 seconds for page and logo element to load
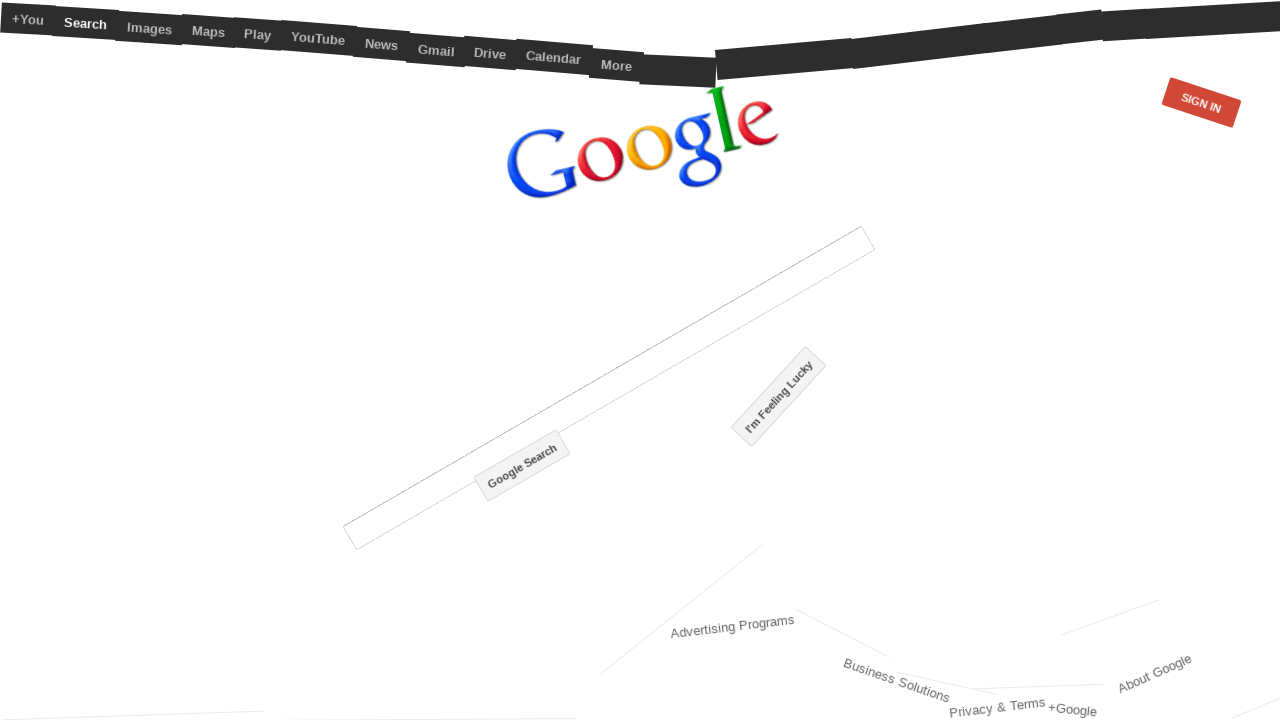

Located the Google Space logo element
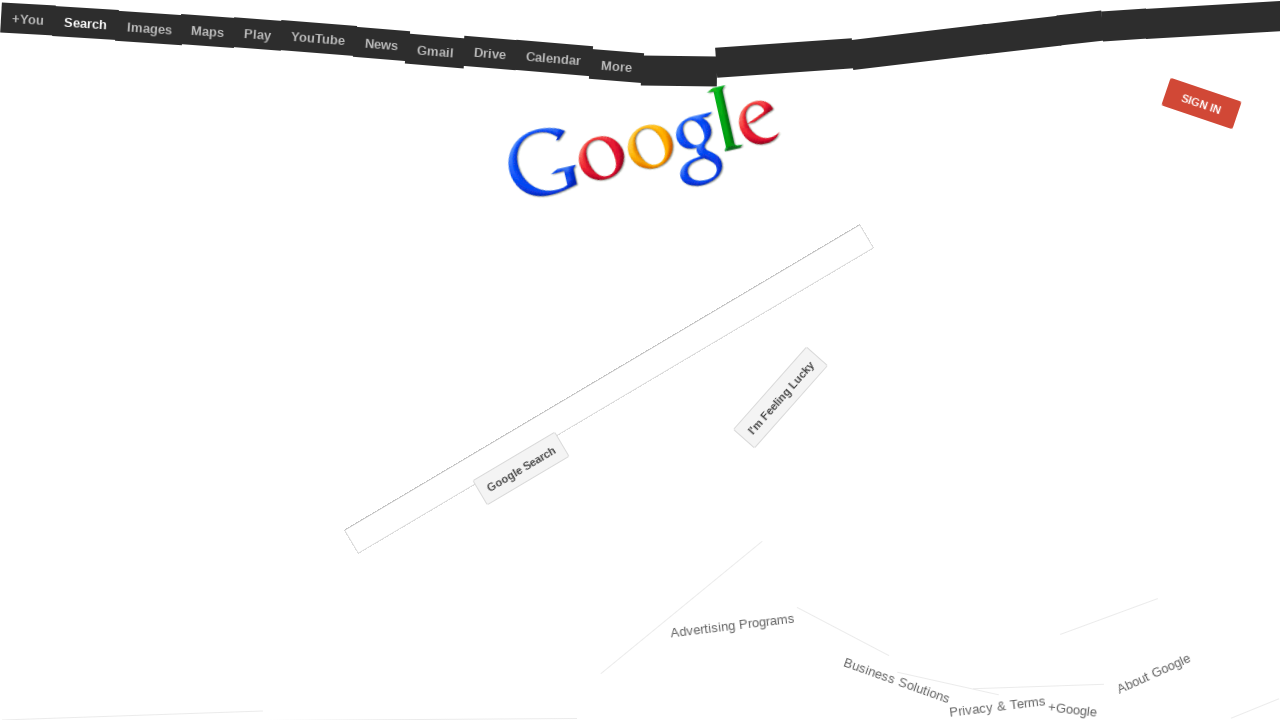

Retrieved logo bounding box and calculated center coordinates
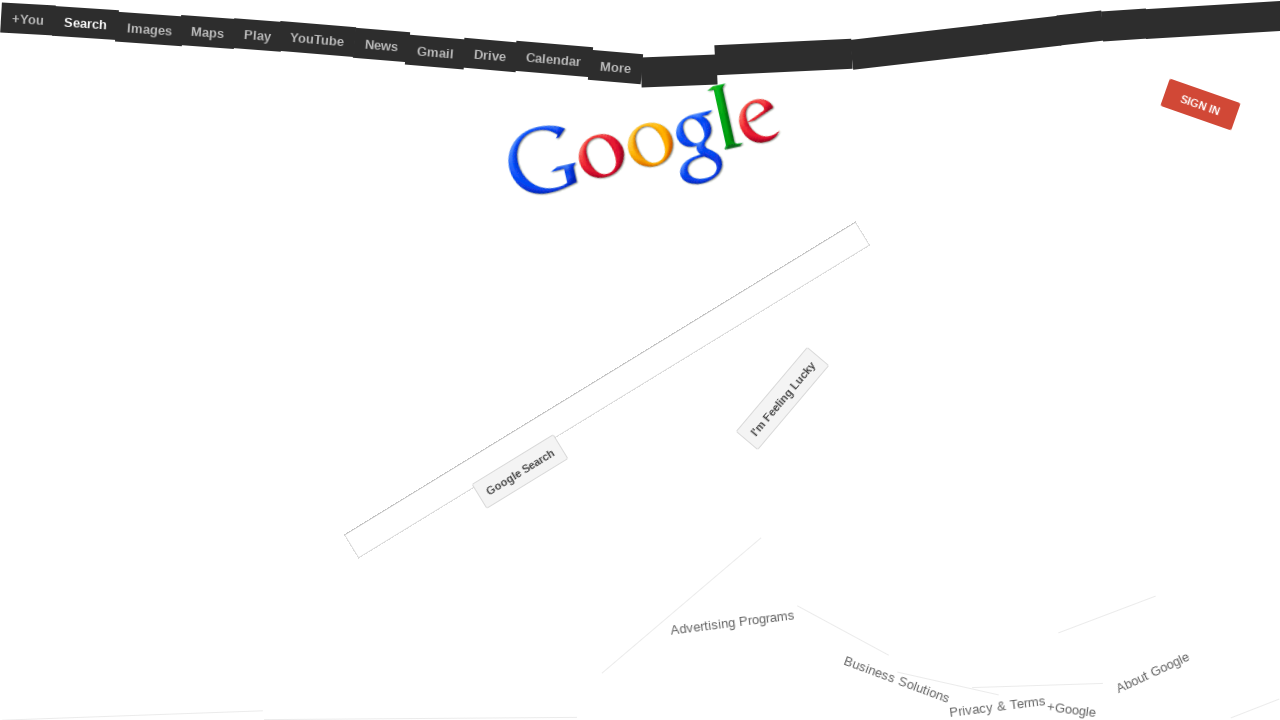

Dragged logo right by 50px at (695, 150)
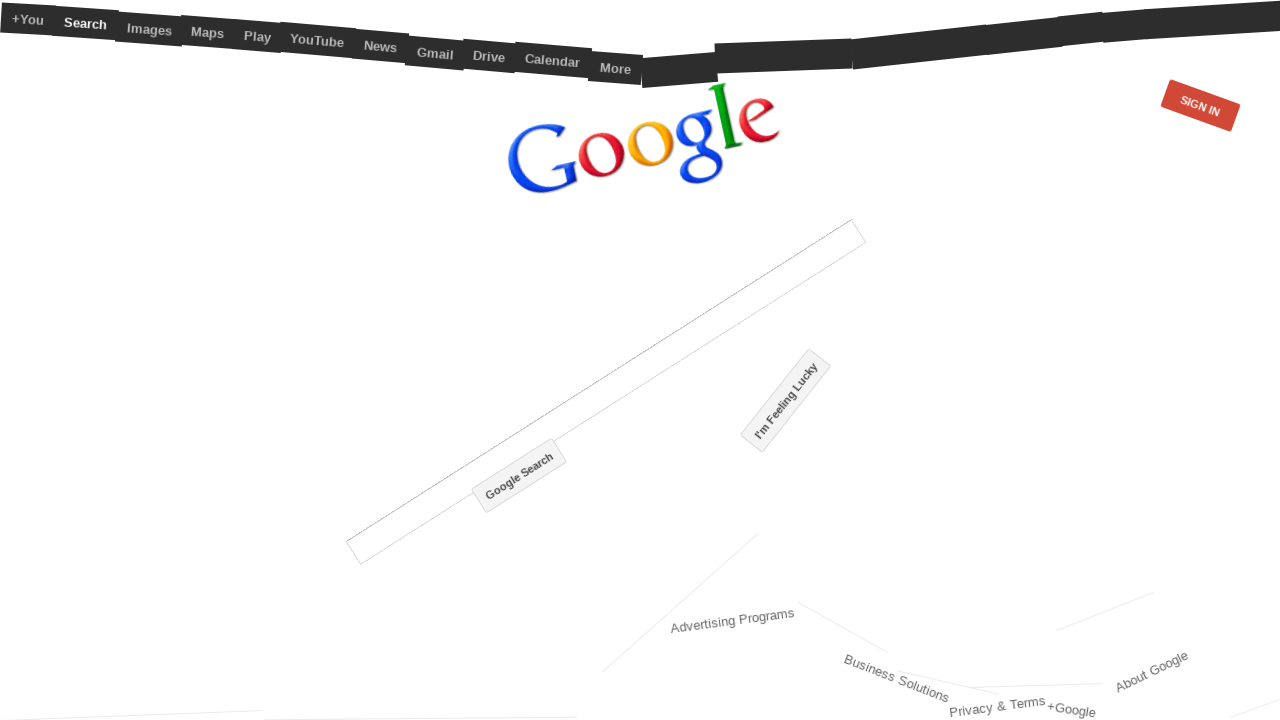

Dragged logo right by 10px at (705, 150)
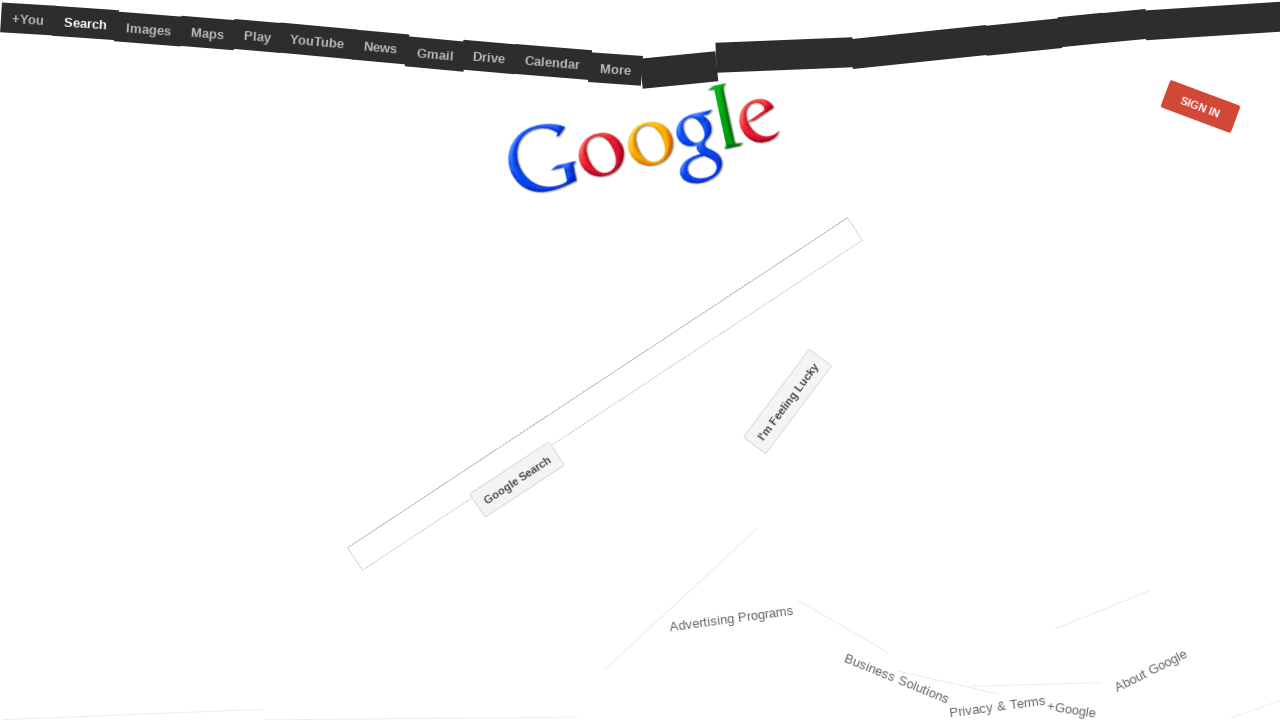

Dragged logo left by 50px at (655, 150)
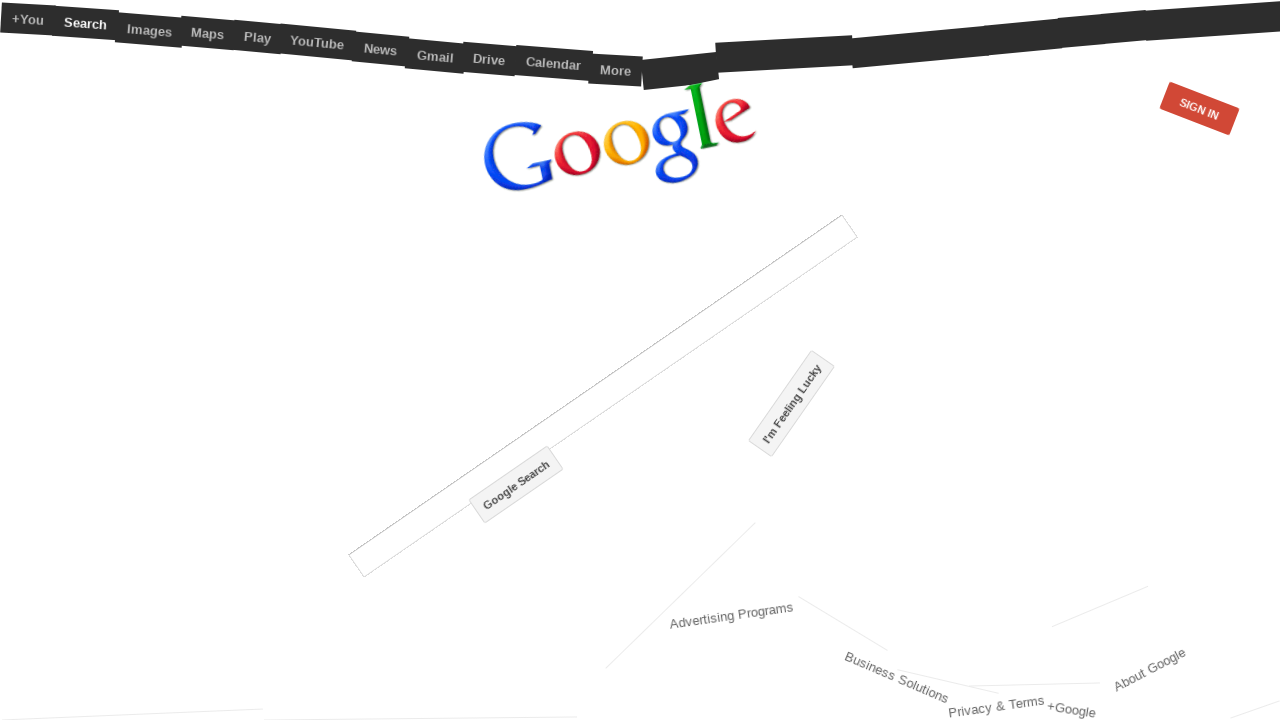

Dragged logo right 100px and down 50px at (755, 200)
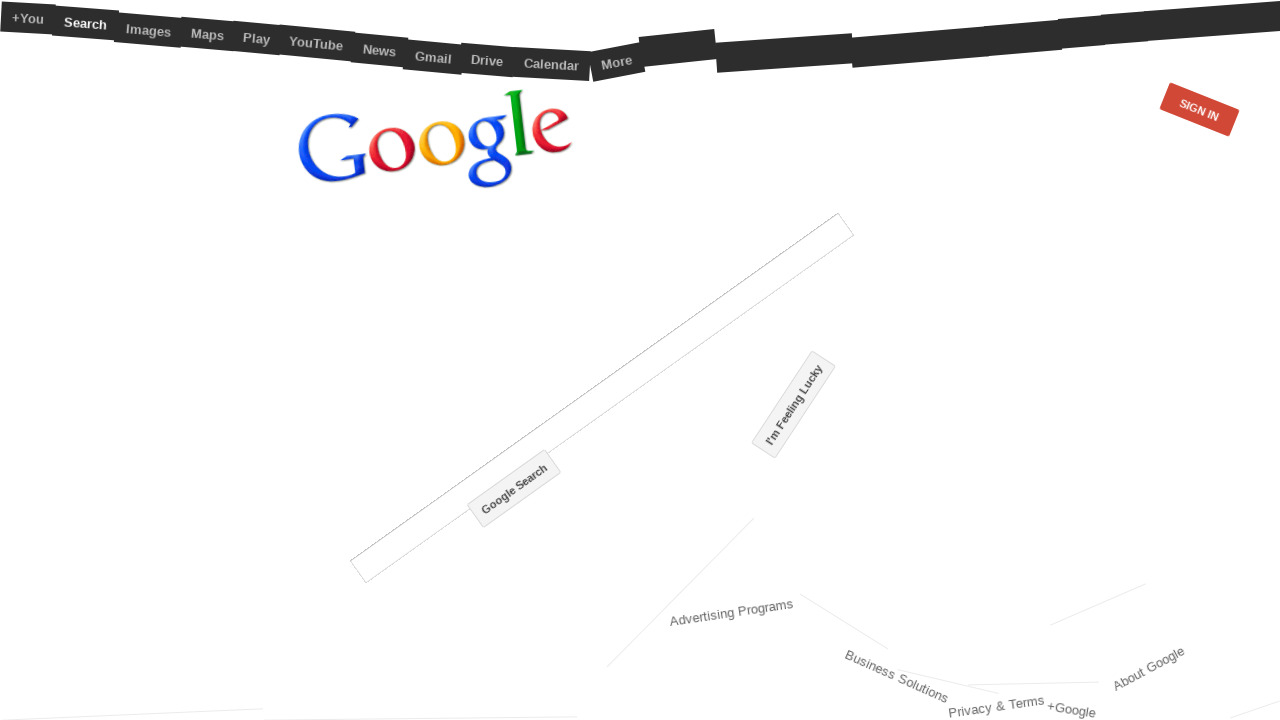

Dragged logo right 150px and down 100px at (905, 300)
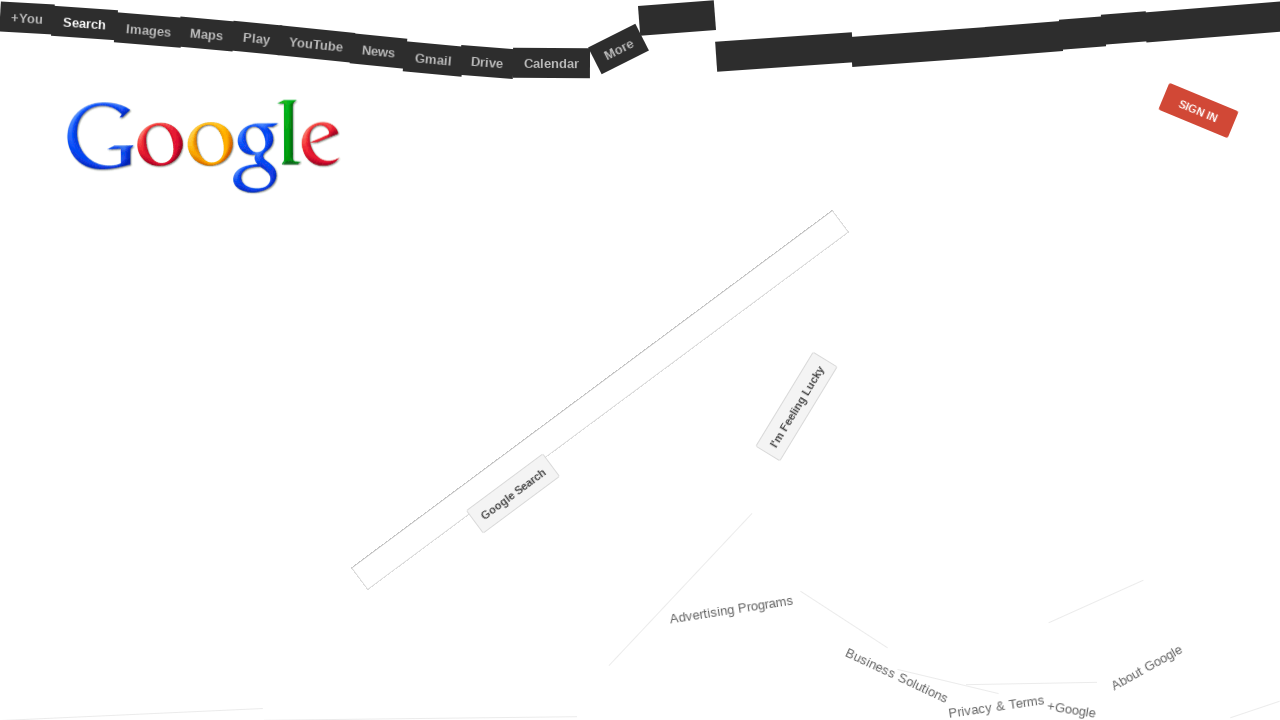

Dragged logo right 200px at (1105, 300)
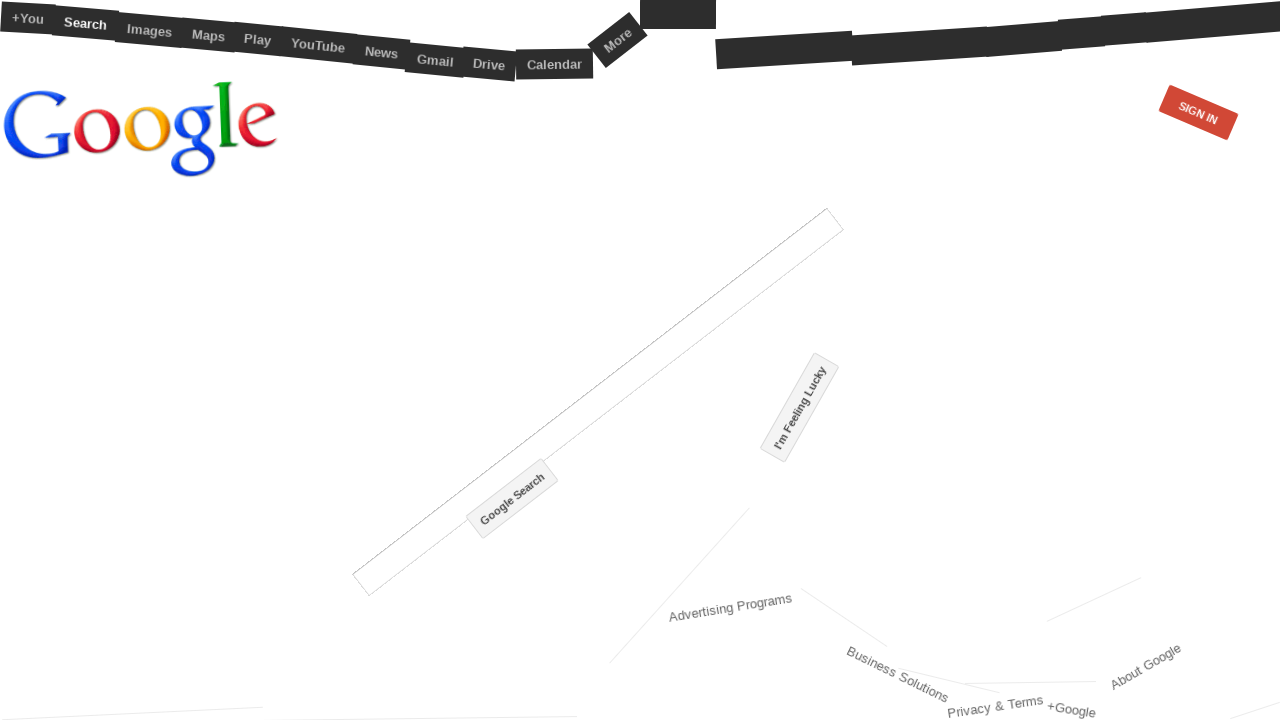

Dragged logo right 25px and down 200px at (1130, 500)
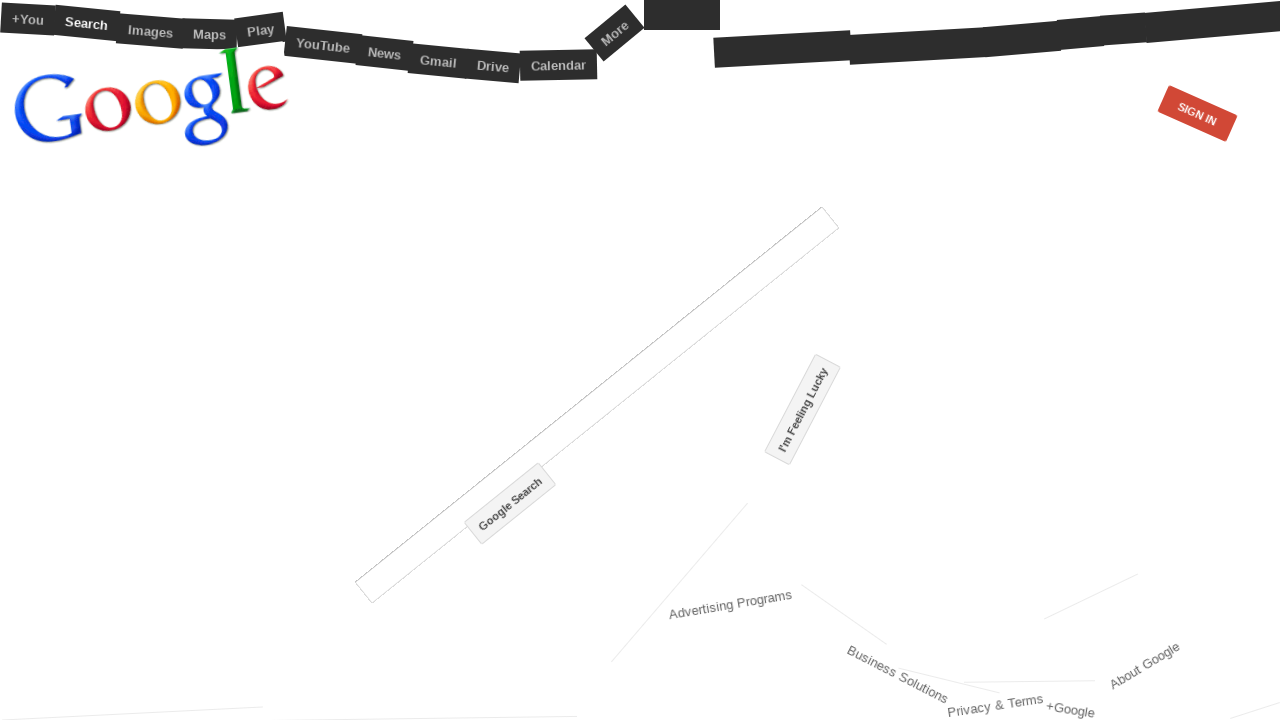

Dragged logo right 50px and down 150px at (1180, 650)
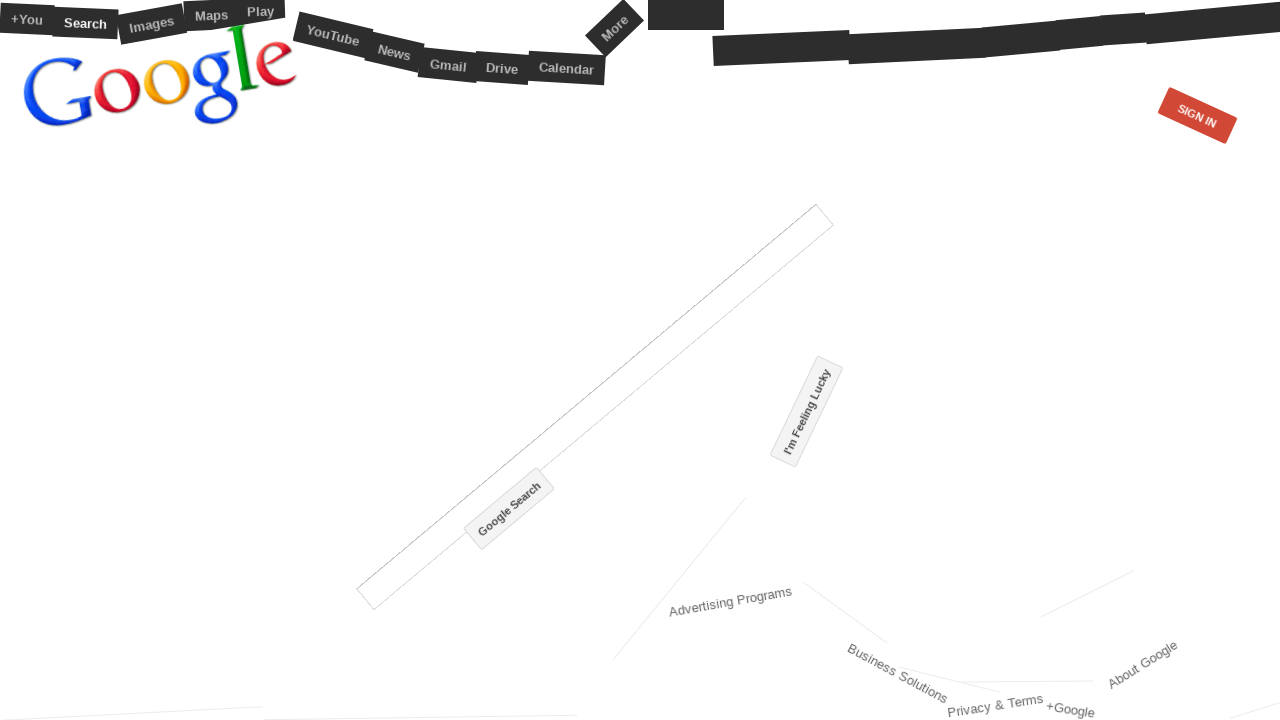

Dragged logo down 100px at (1180, 750)
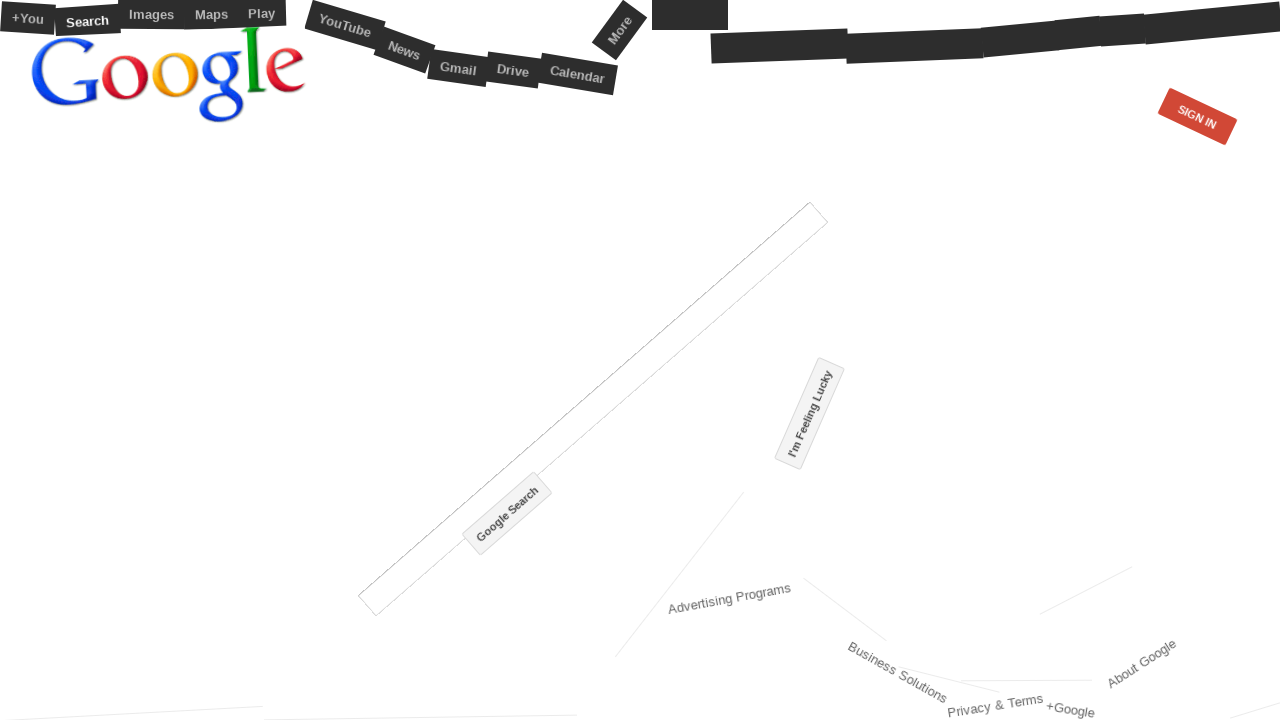

Dragged logo up 100px at (1180, 650)
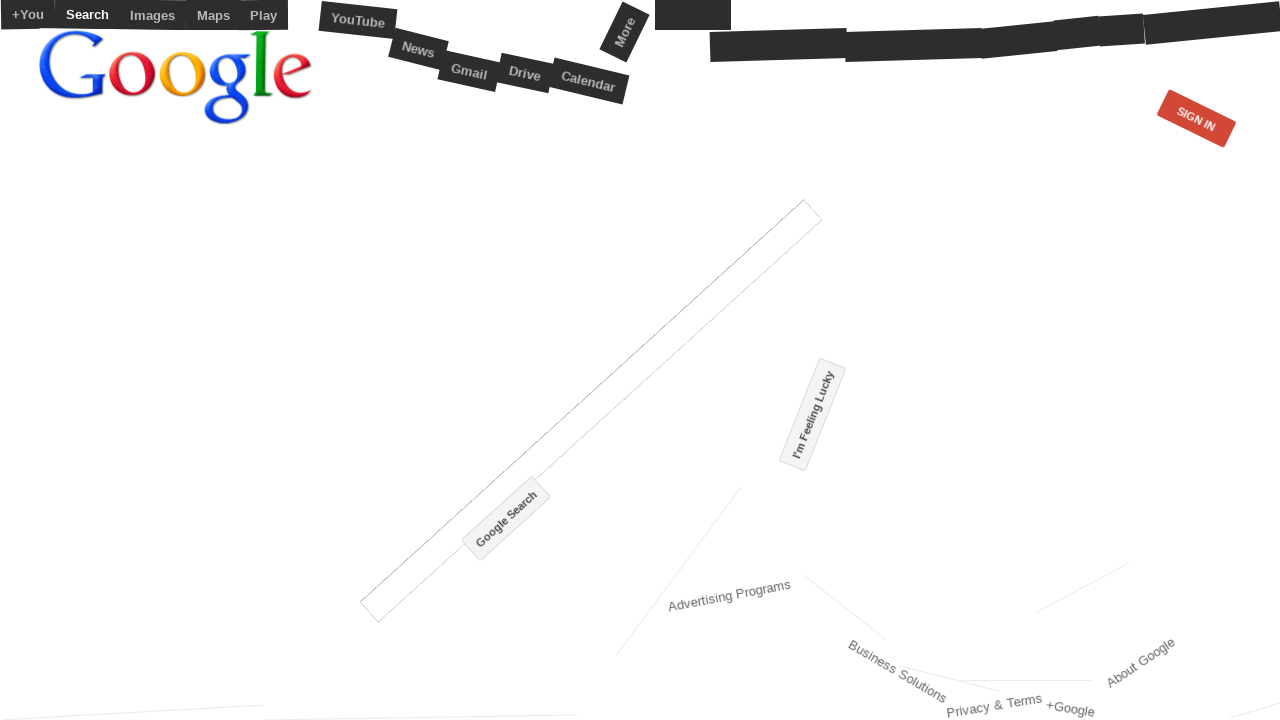

Dragged logo up 150px at (1180, 500)
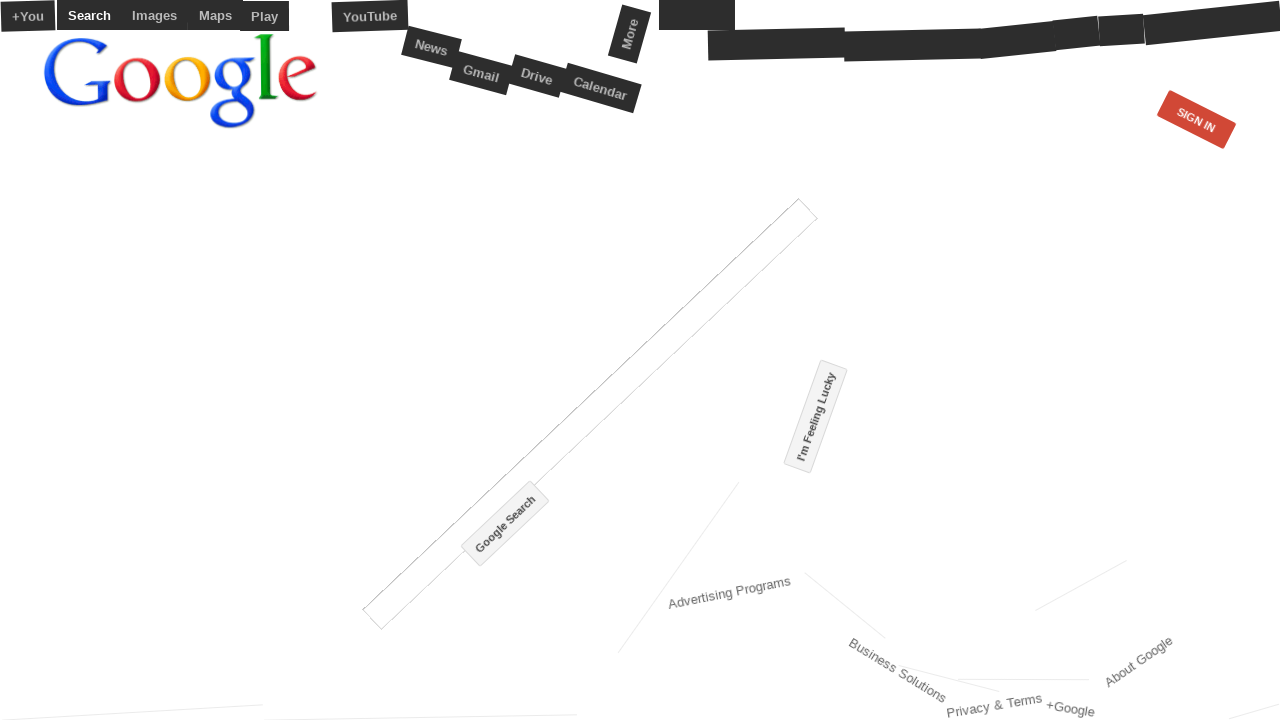

Dragged logo up 200px at (1180, 300)
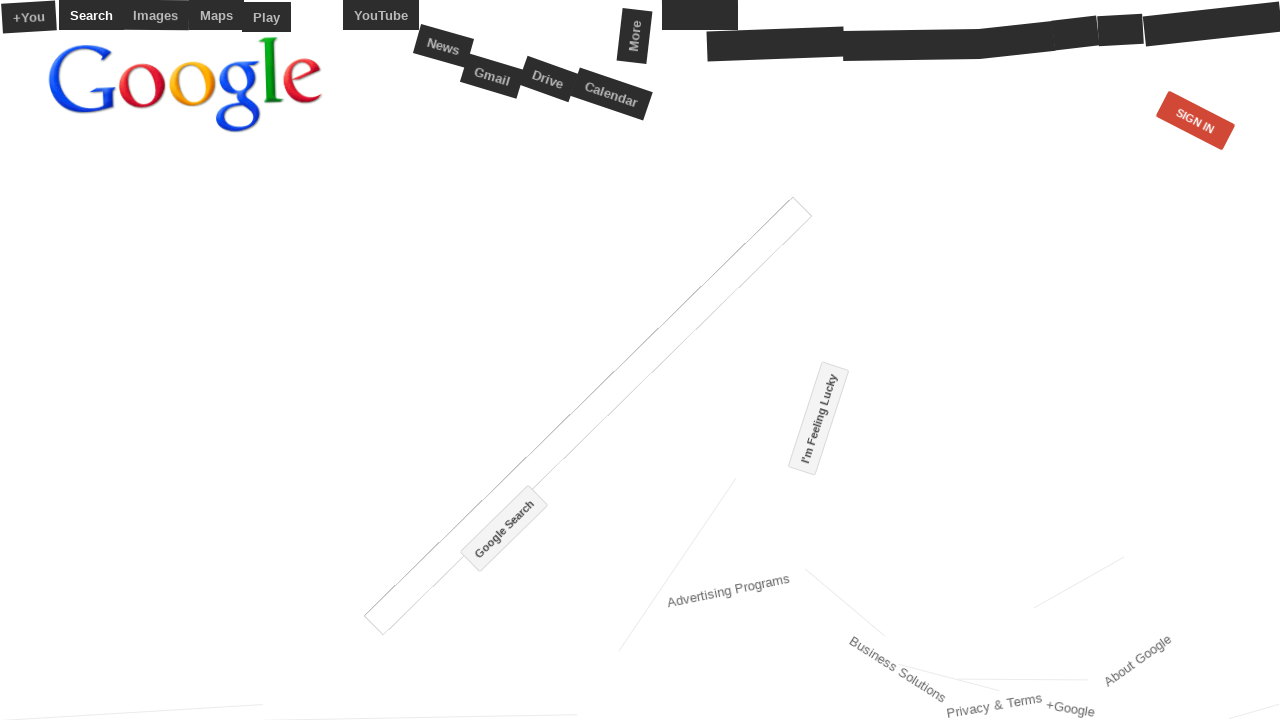

Waited 5 seconds to observe physics simulation results
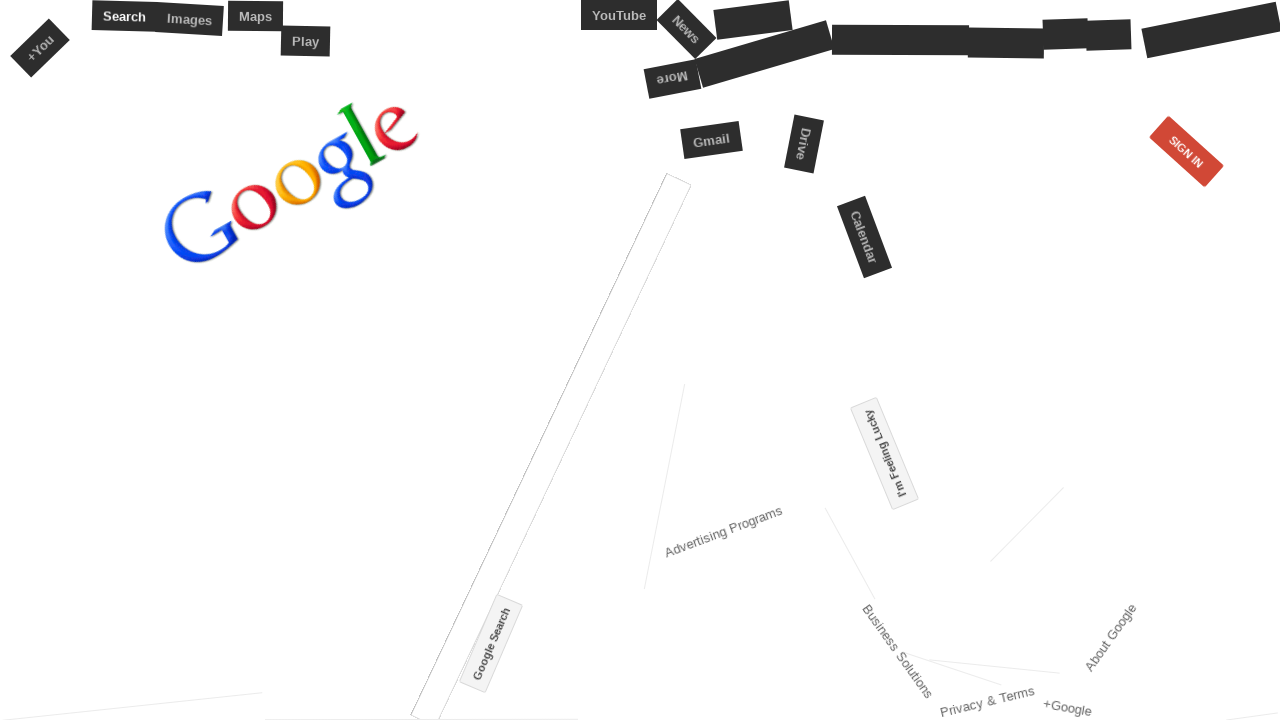

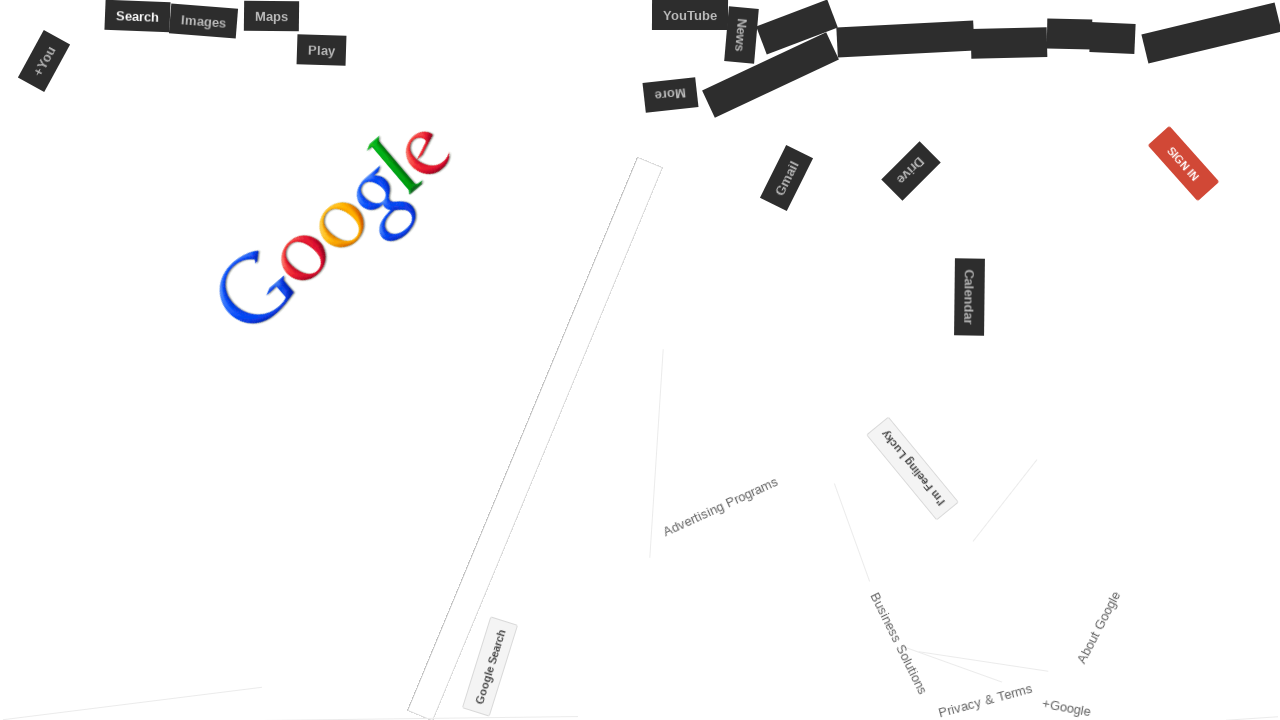